Tests keyboard actions on a text box form by filling fields using Tab navigation, and demonstrating copy-paste functionality with Ctrl+A, Ctrl+C, Ctrl+V keyboard shortcuts, and Shift+Tab for reverse navigation.

Starting URL: https://demoqa.com/text-box

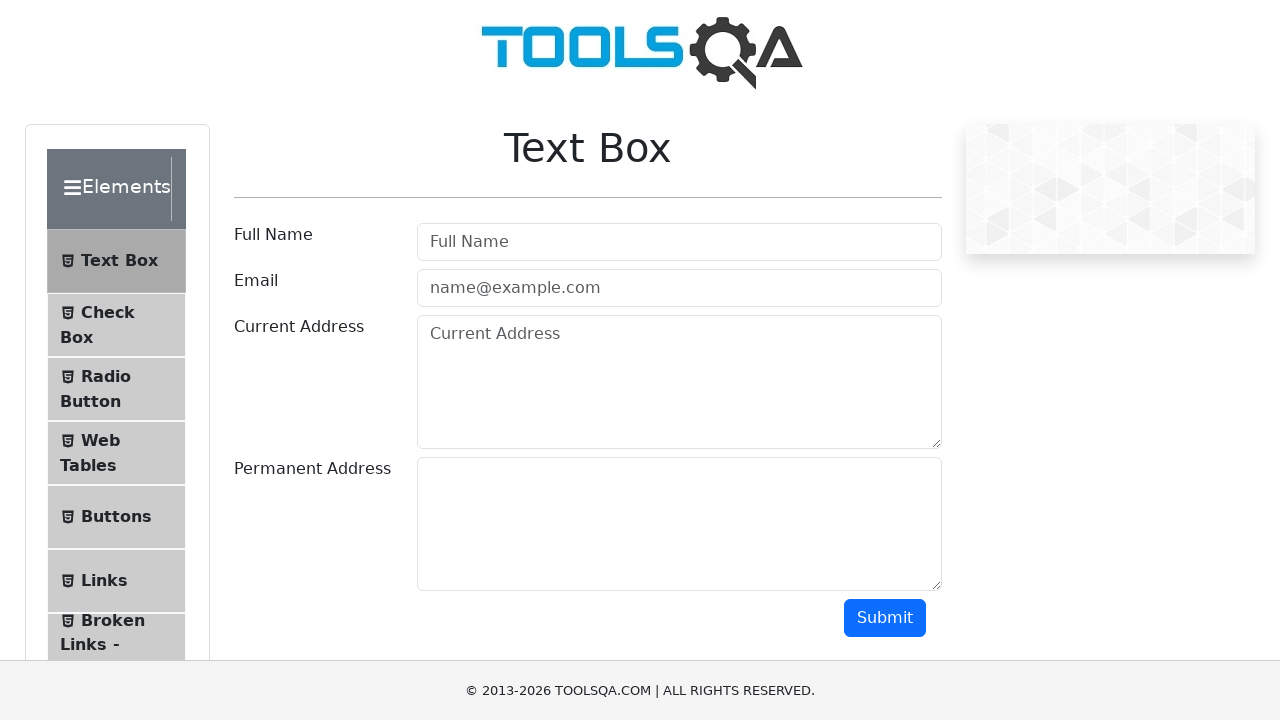

Filled username field with 'Sahil' on input#userName
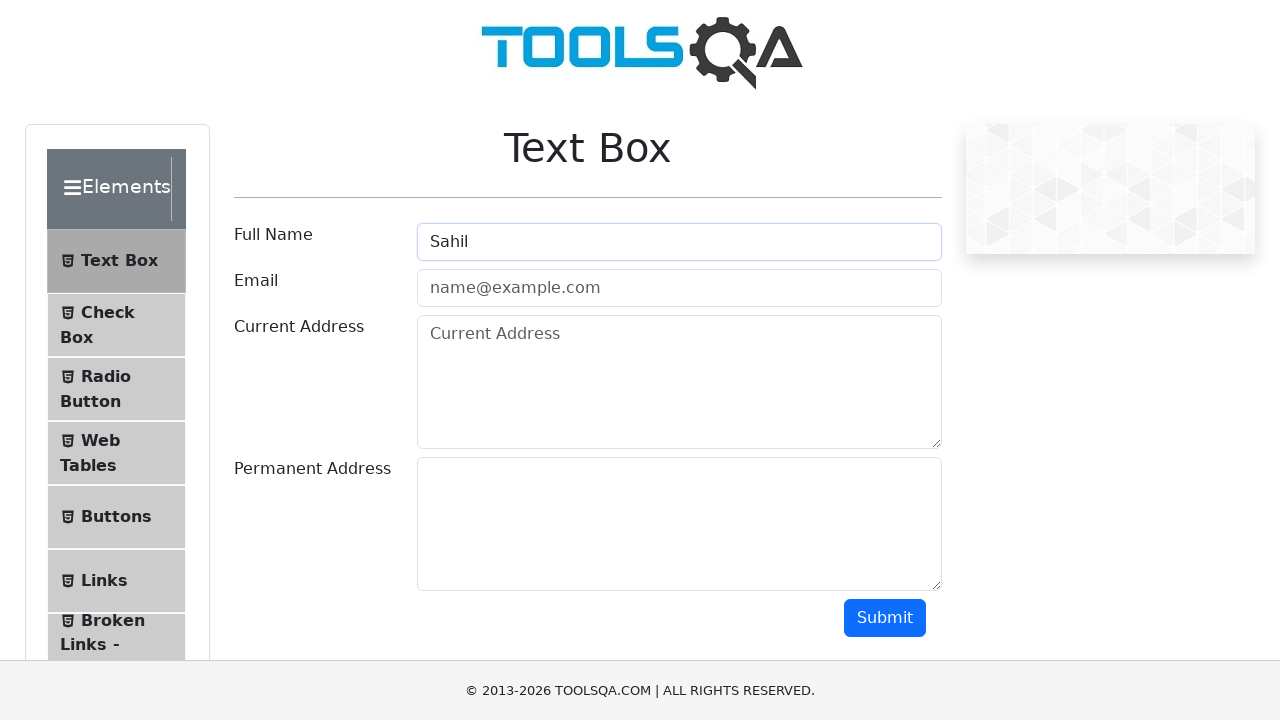

Pressed Tab to navigate to email field on input#userName
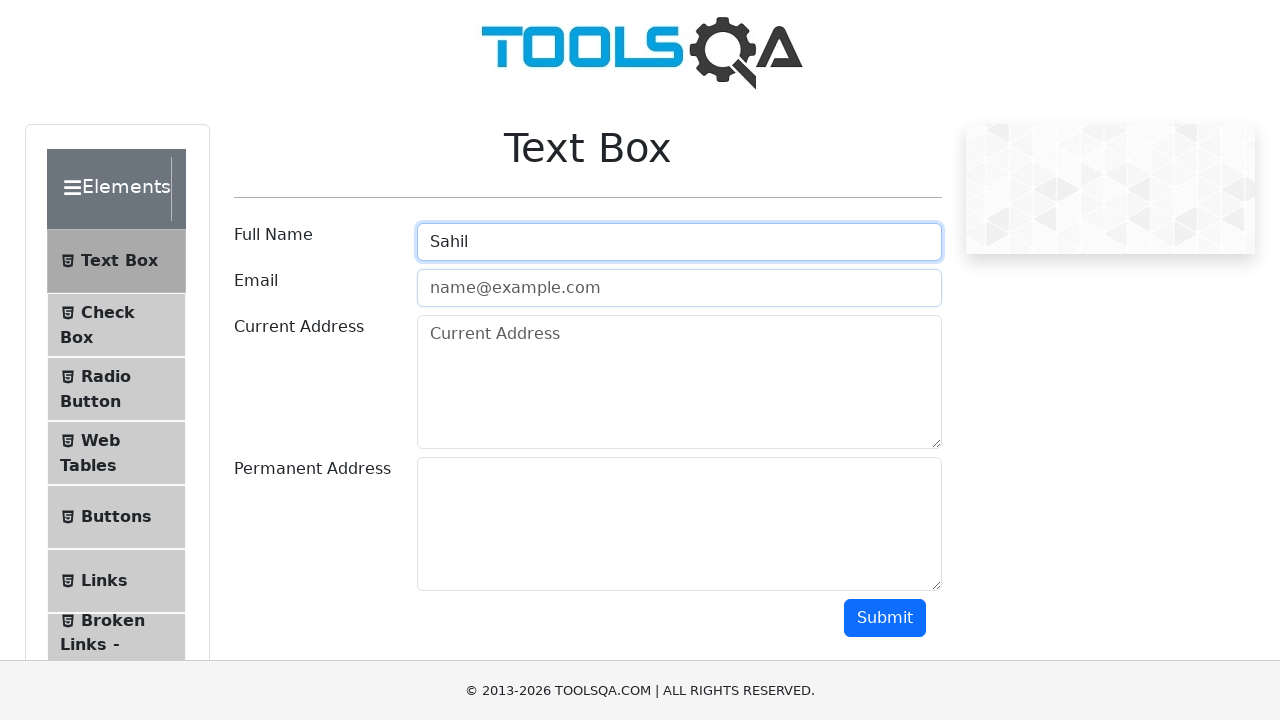

Typed email address 'Sahilkatariya144@gmail.com'
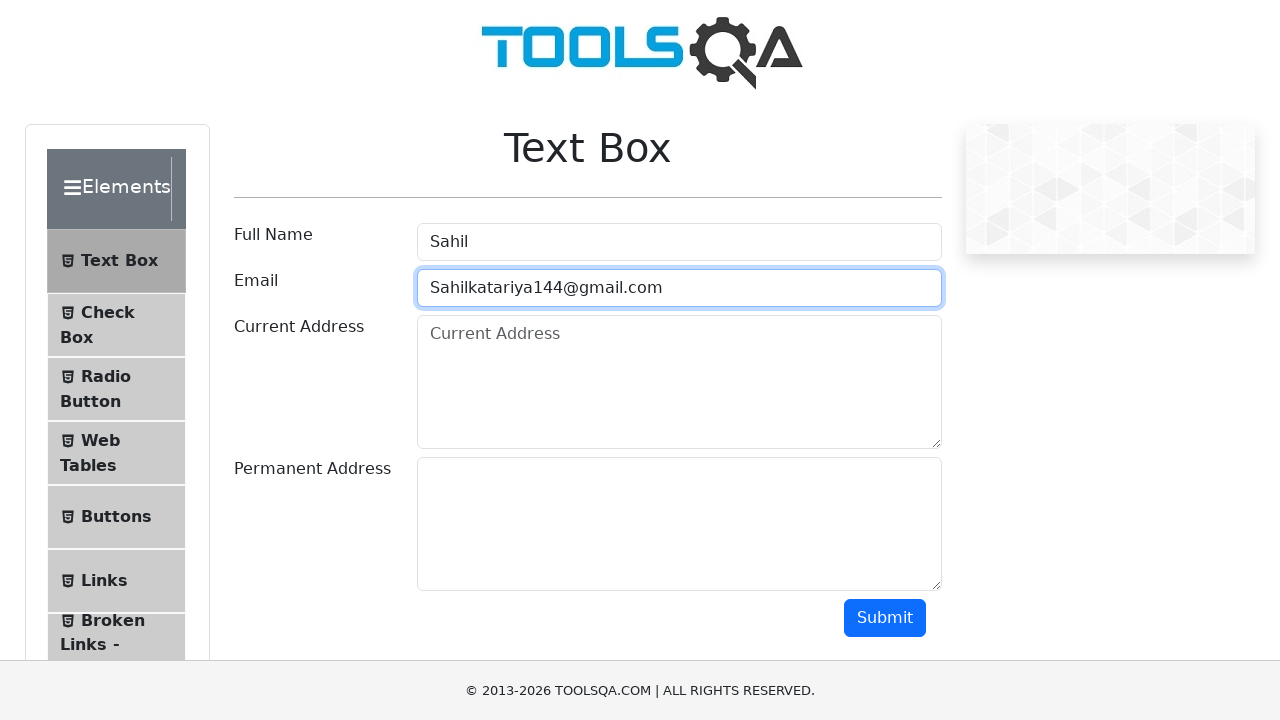

Pressed Tab to navigate to current address field
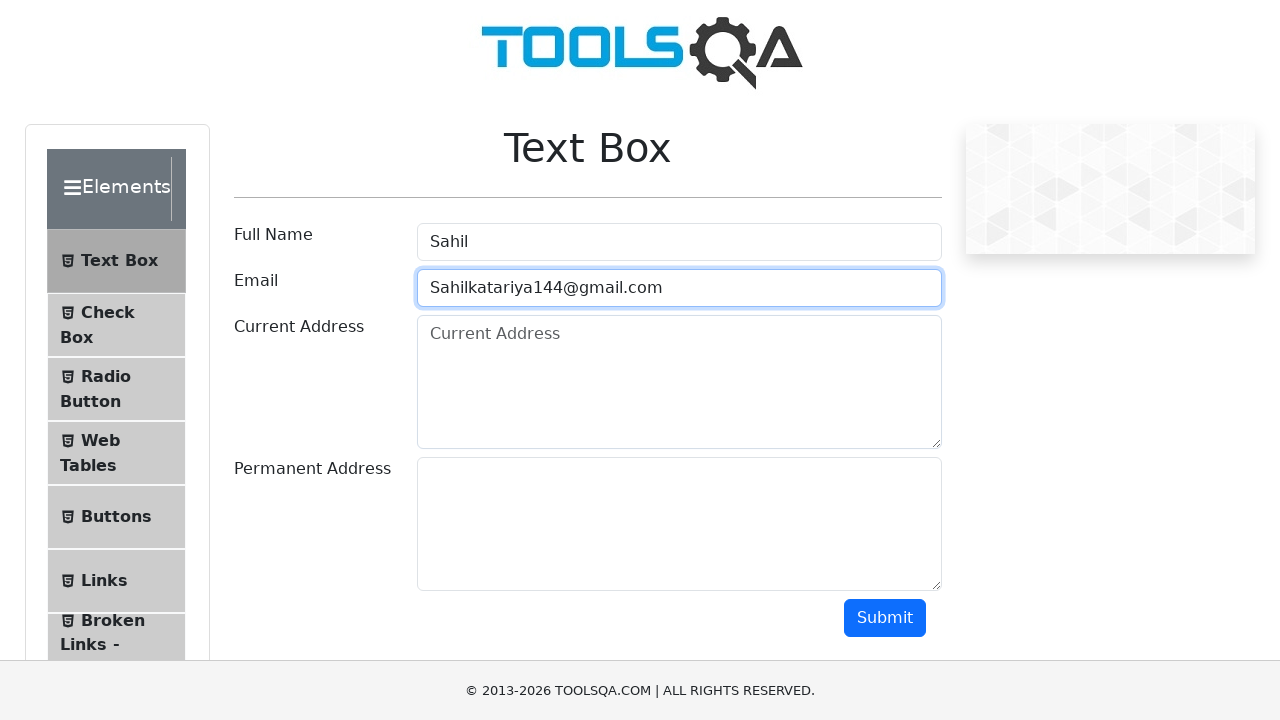

Typed current address 'pune'
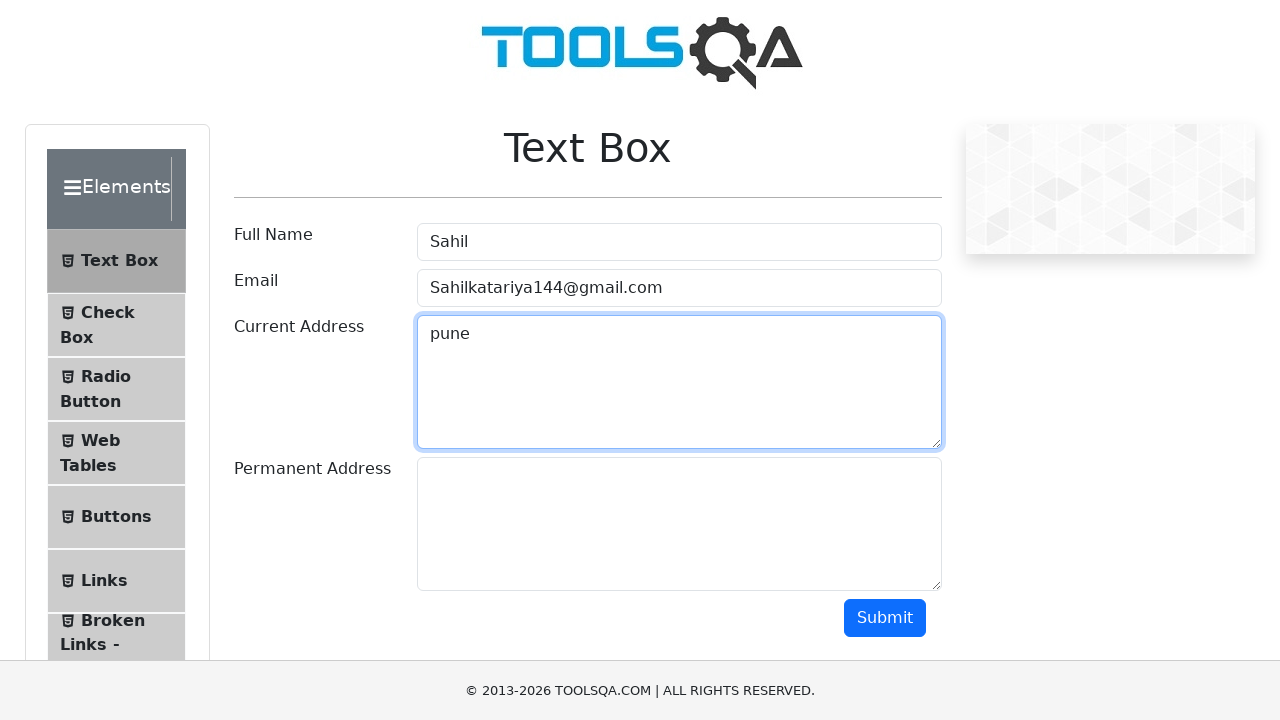

Selected all text using Ctrl+A
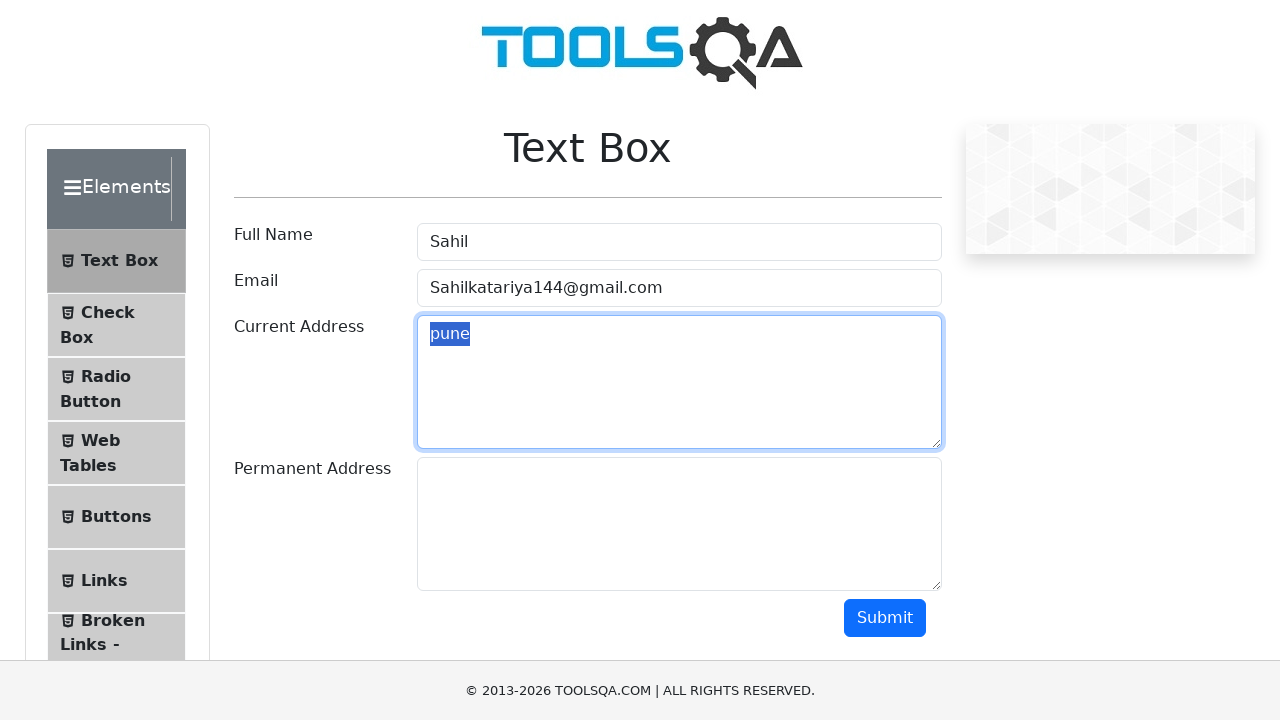

Copied selected text using Ctrl+C
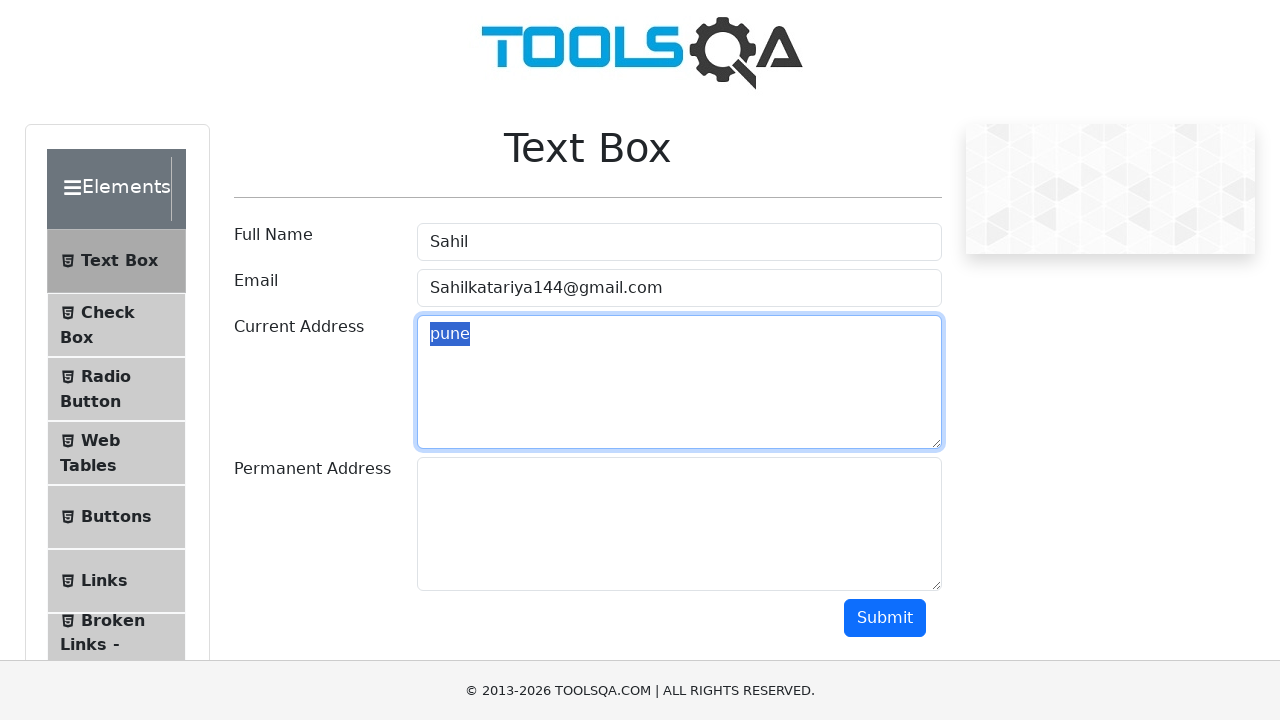

Pressed Tab to navigate to permanent address field
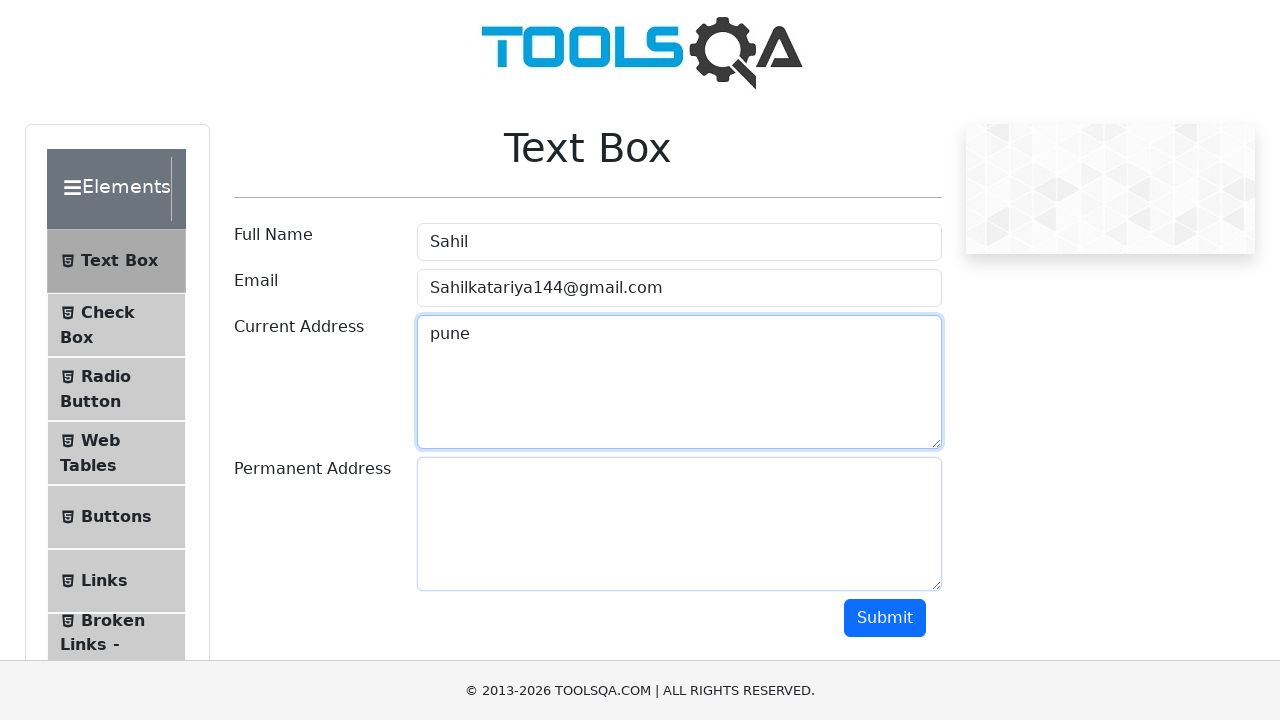

Pasted copied text using Ctrl+V in permanent address field
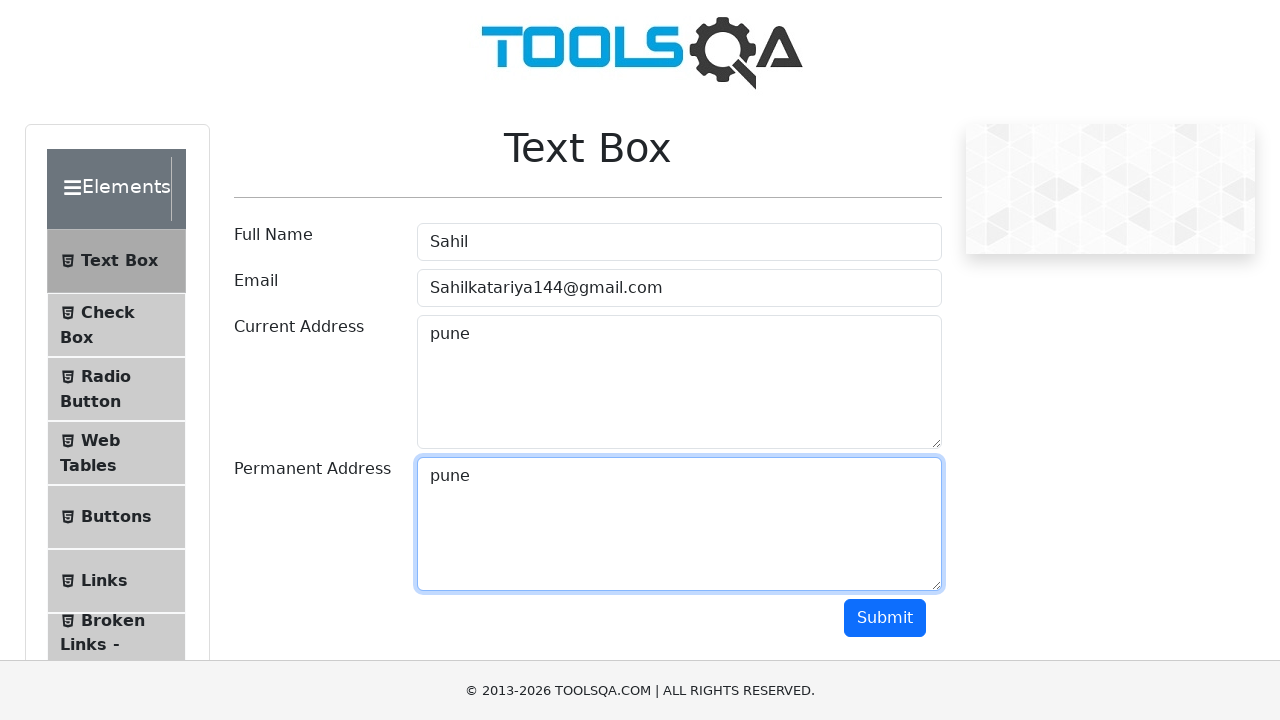

Pressed Shift+Tab to navigate back to previous field
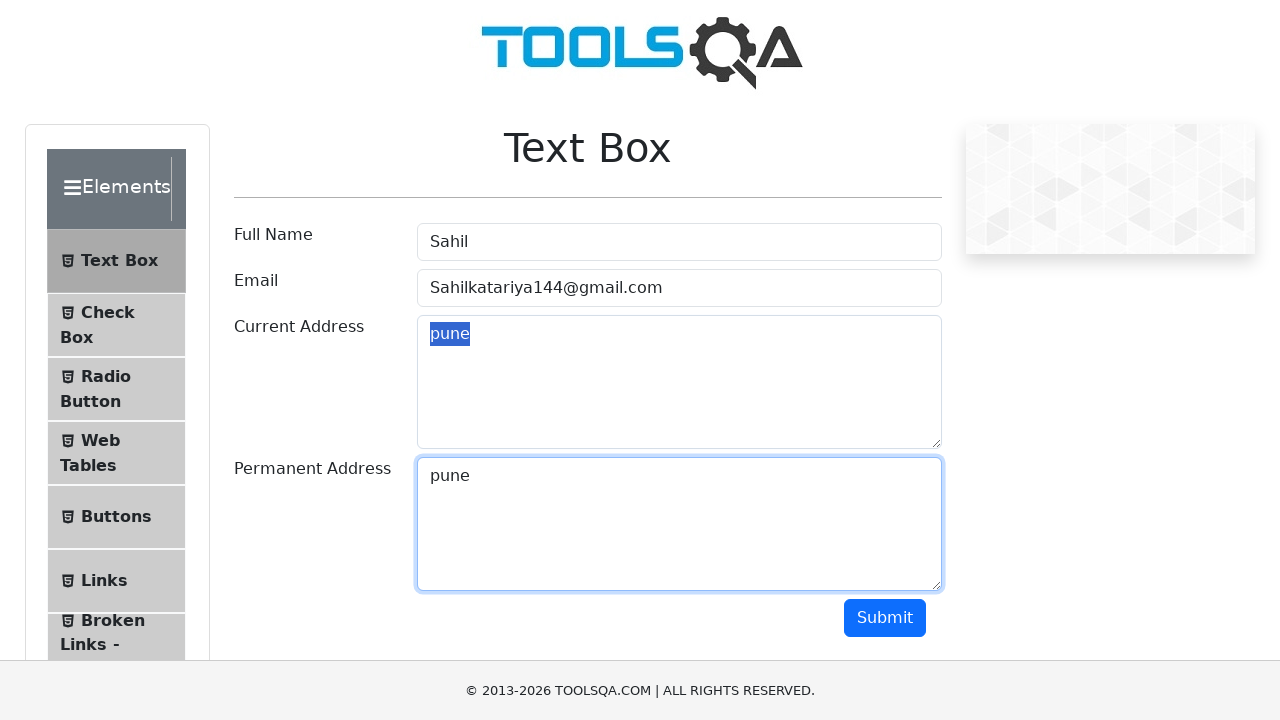

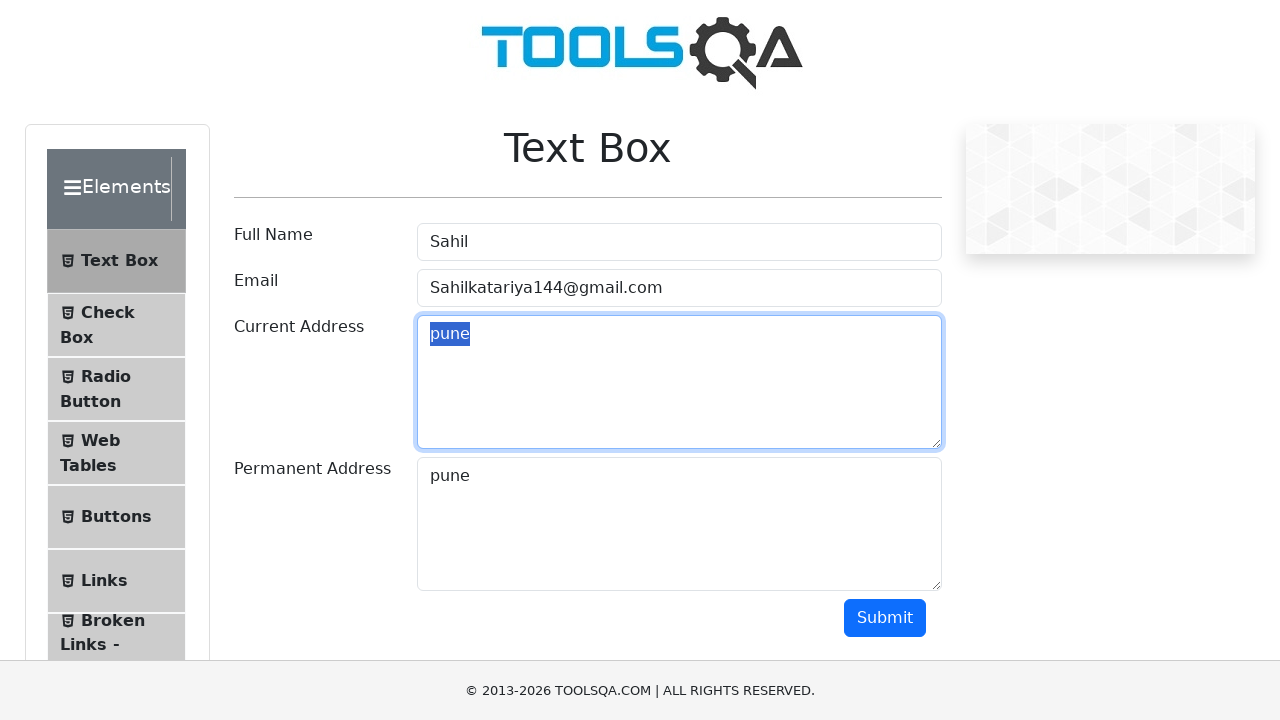